Tests filling a name field and selecting a radio button within an iframe form

Starting URL: https://testautomationpractice.blogspot.com/

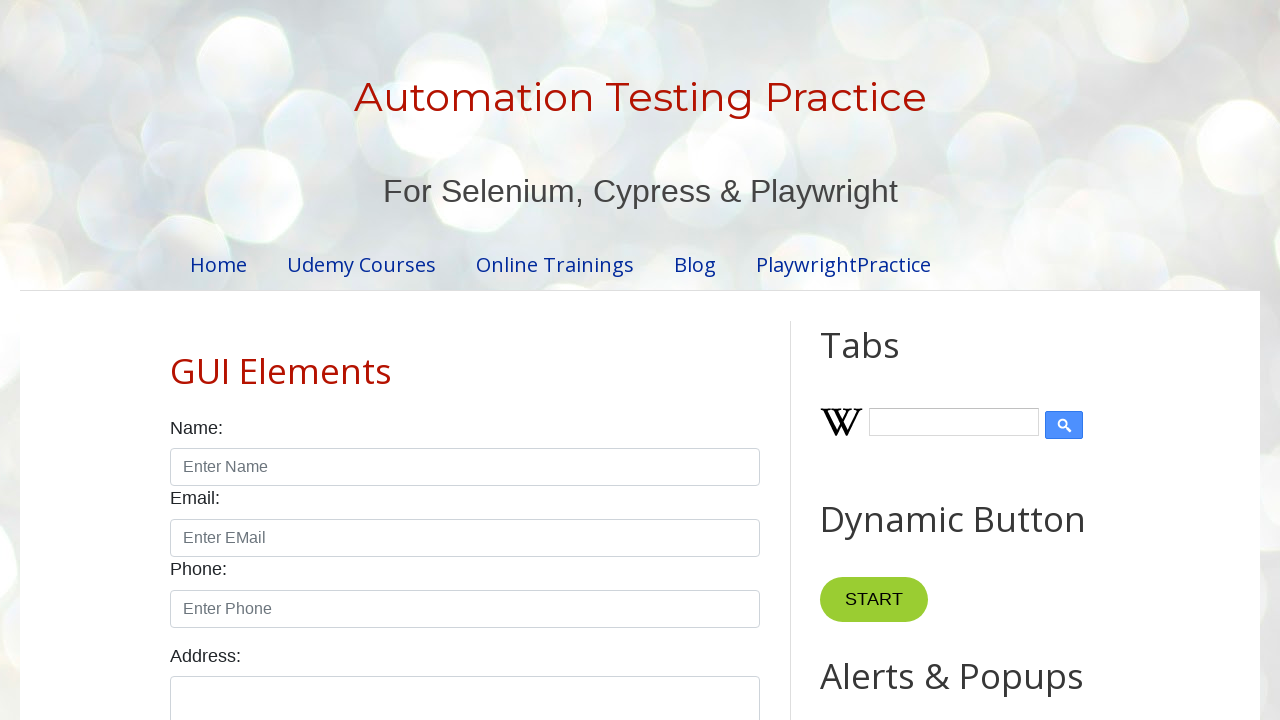

Set viewport size to 1920x1080
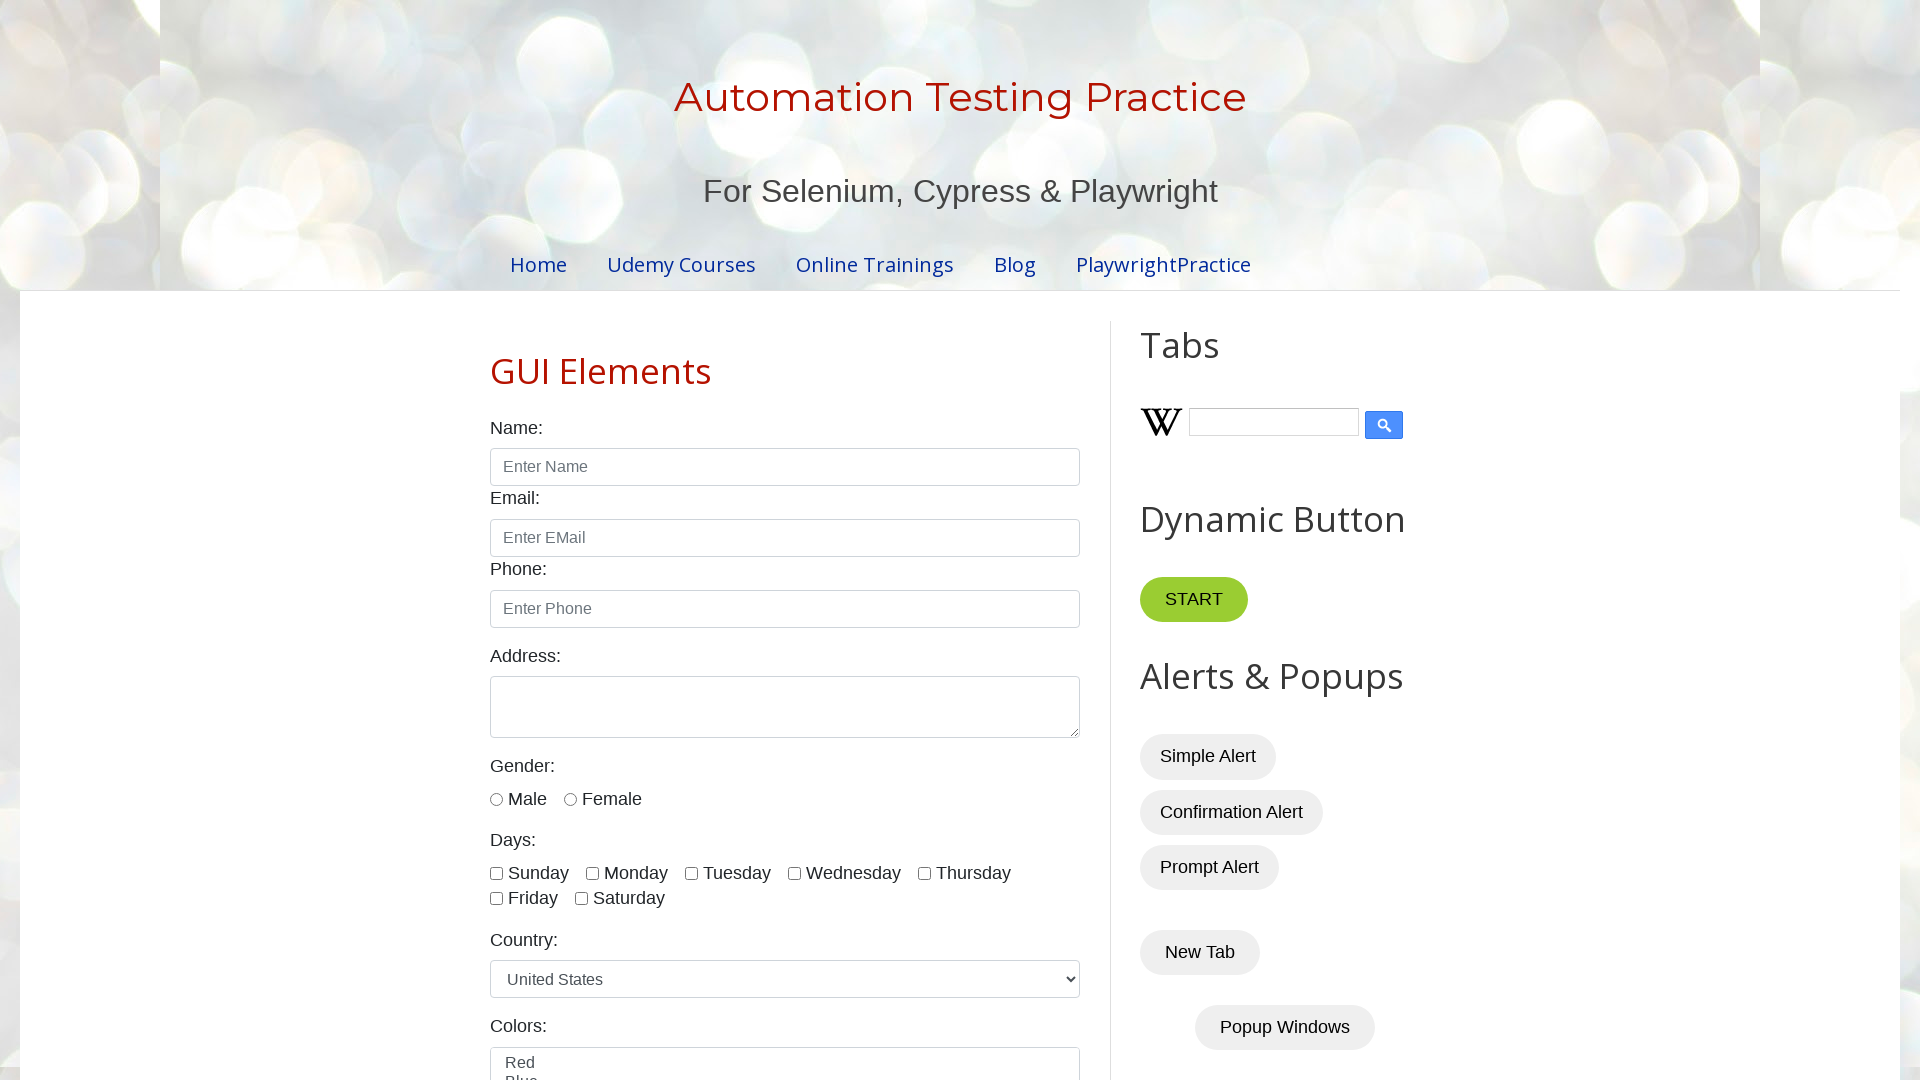

Scrolled down 700 pixels to reveal iframe
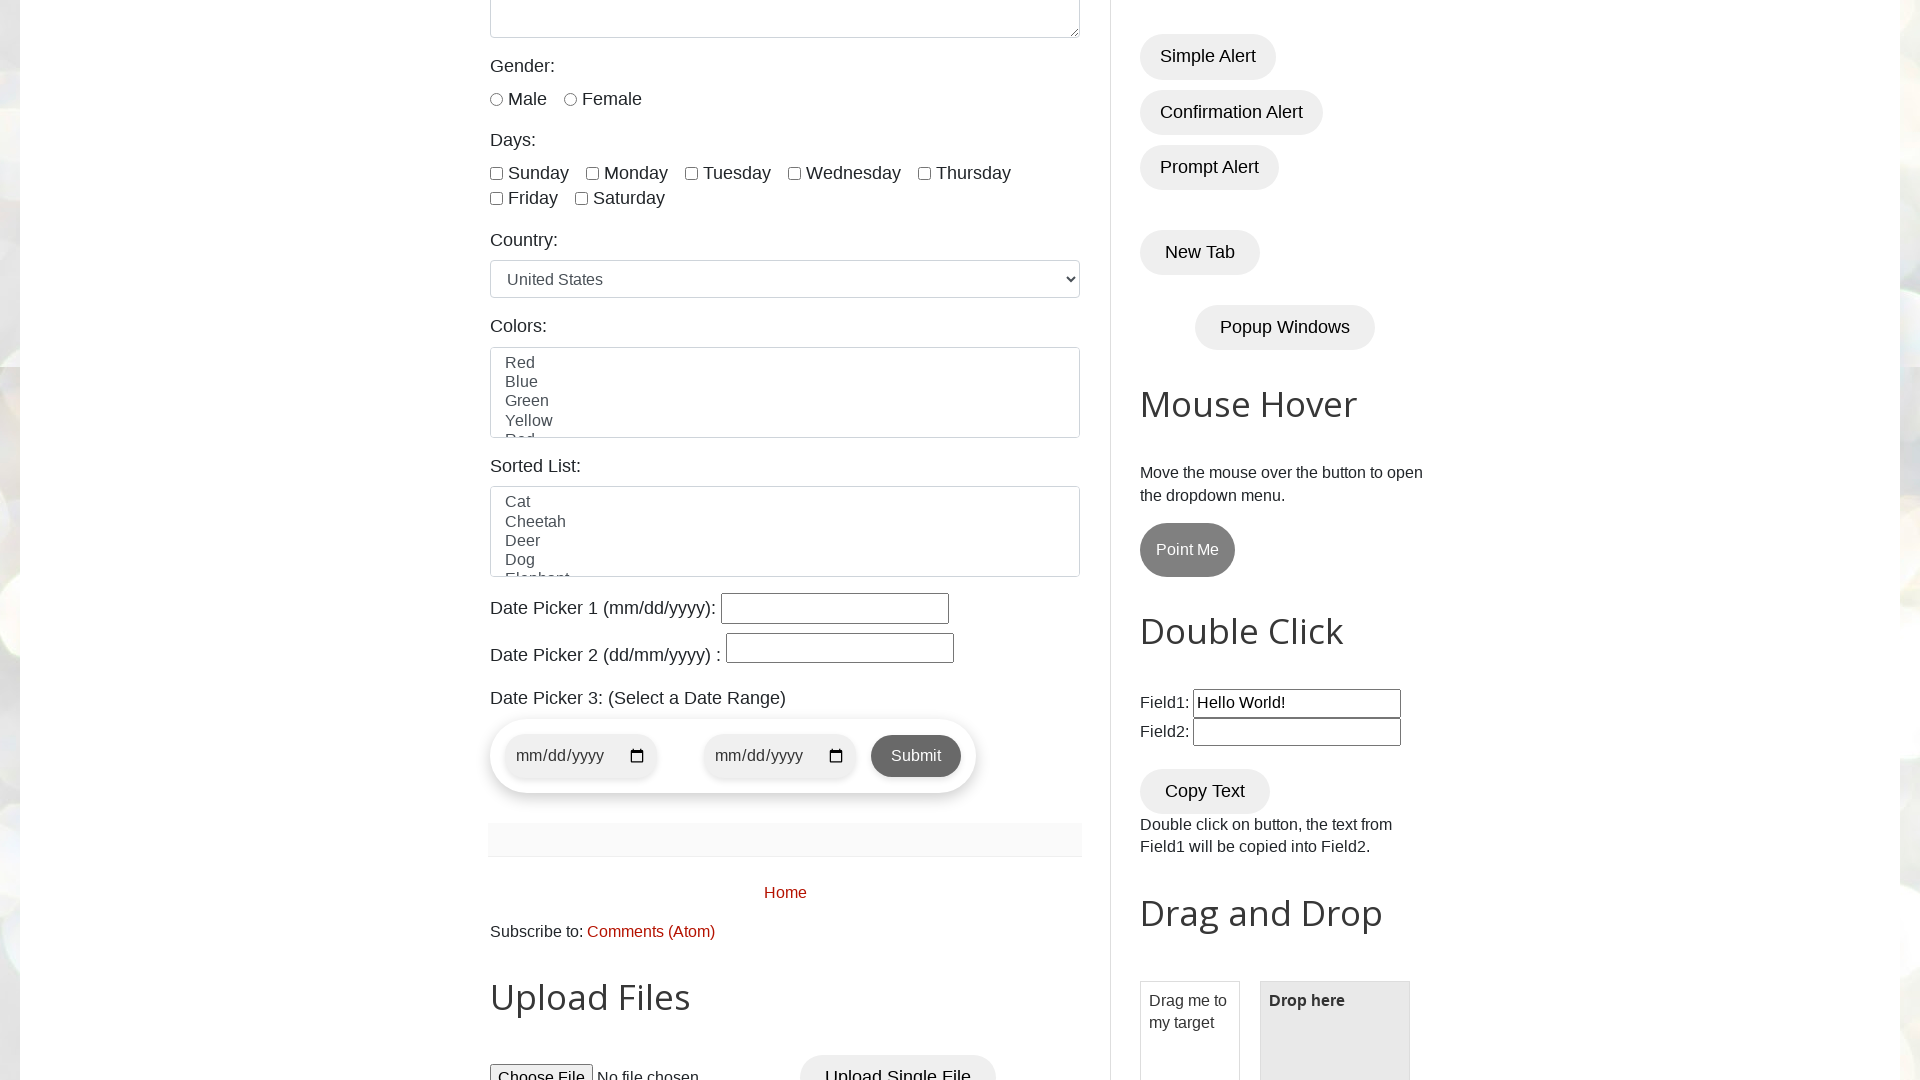

Located iframe by URL
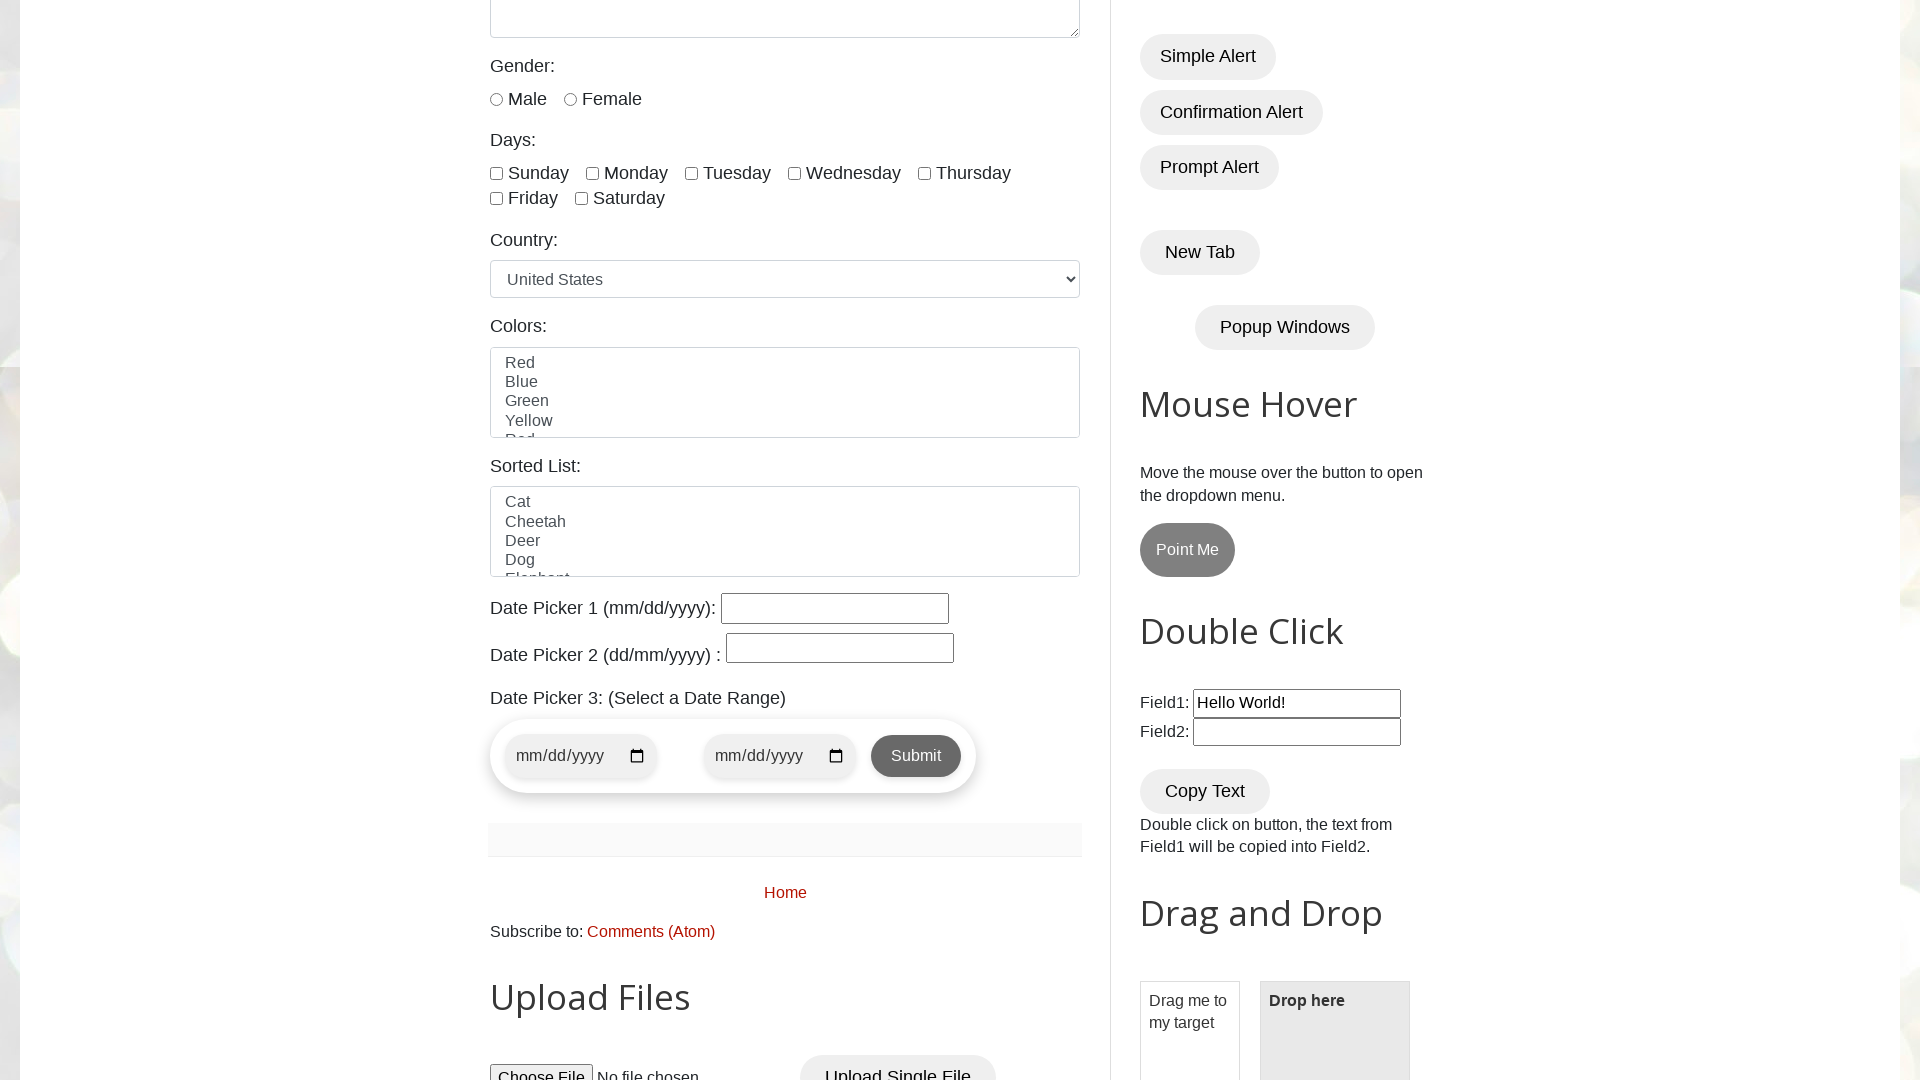

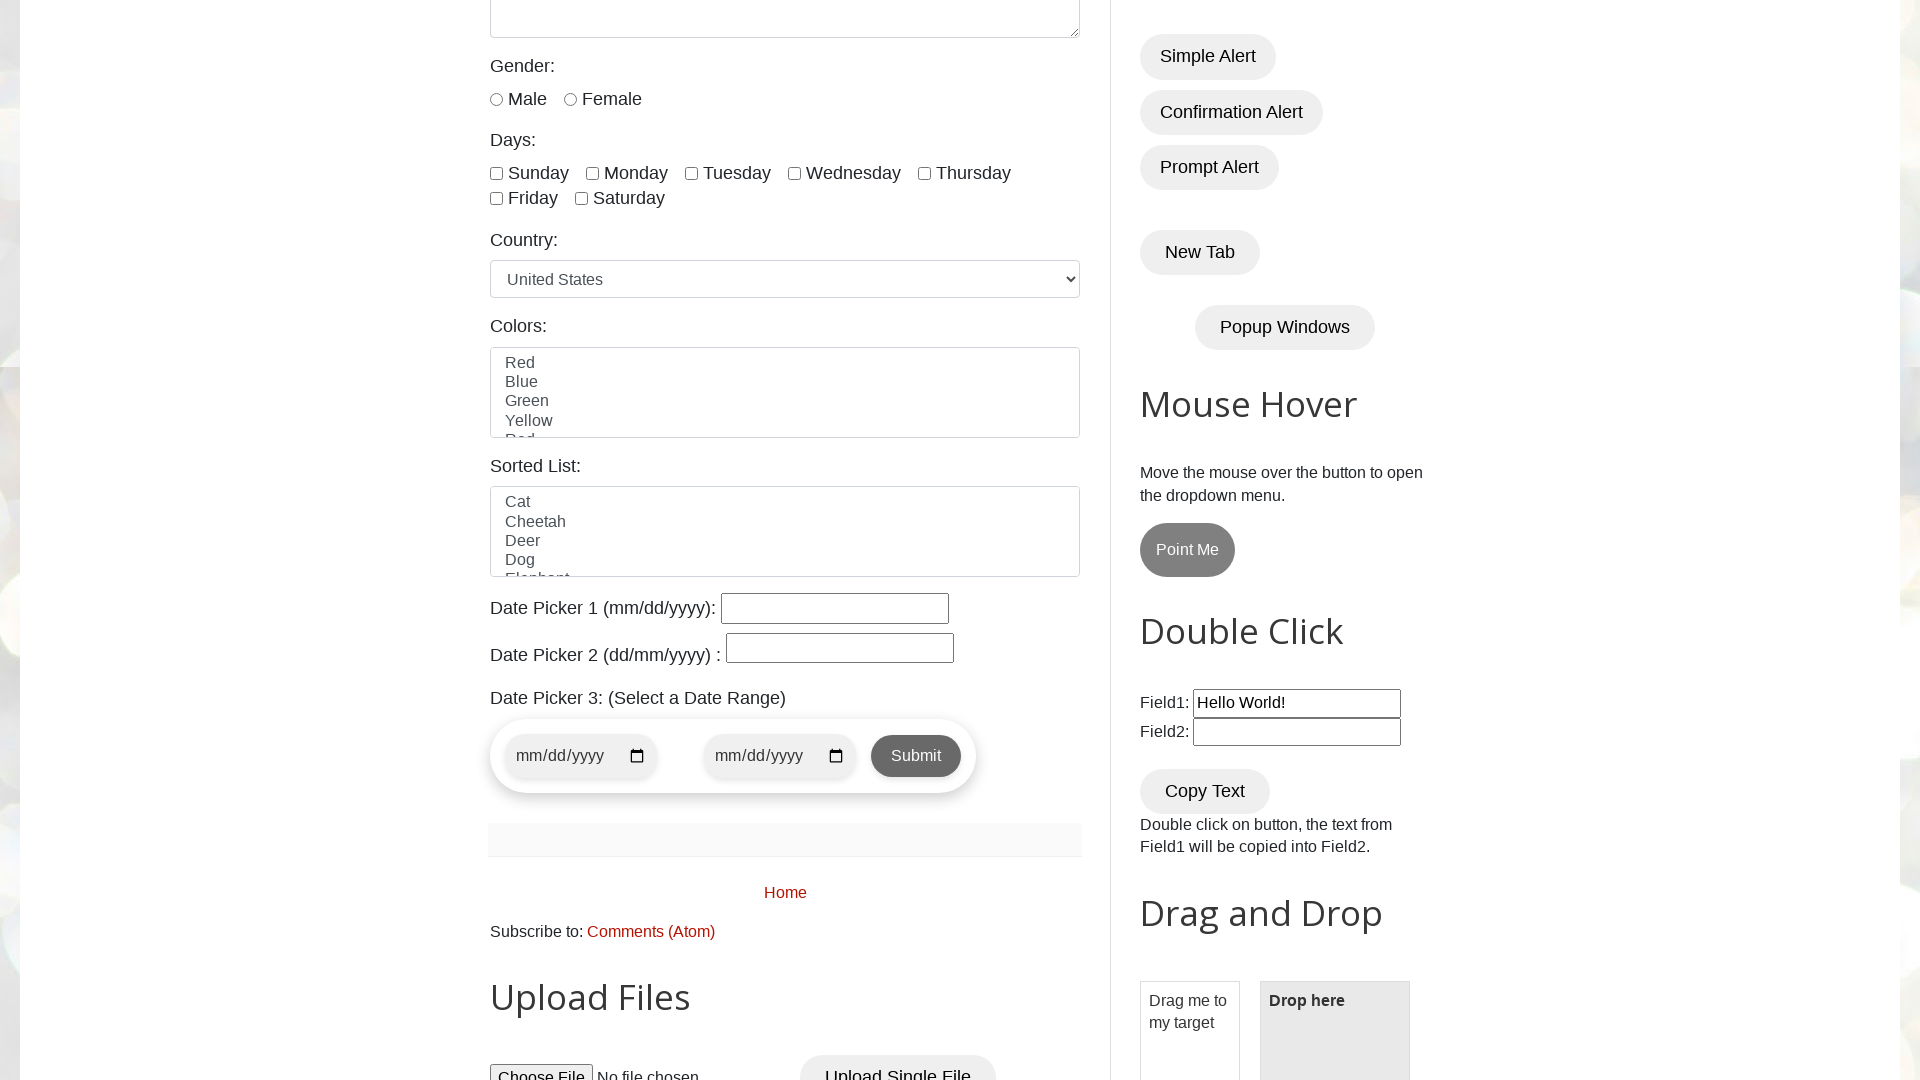